Tests JavaScript click functionality by clicking on a user profile link using JavaScript execution

Starting URL: https://the-internet.herokuapp.com/hovers

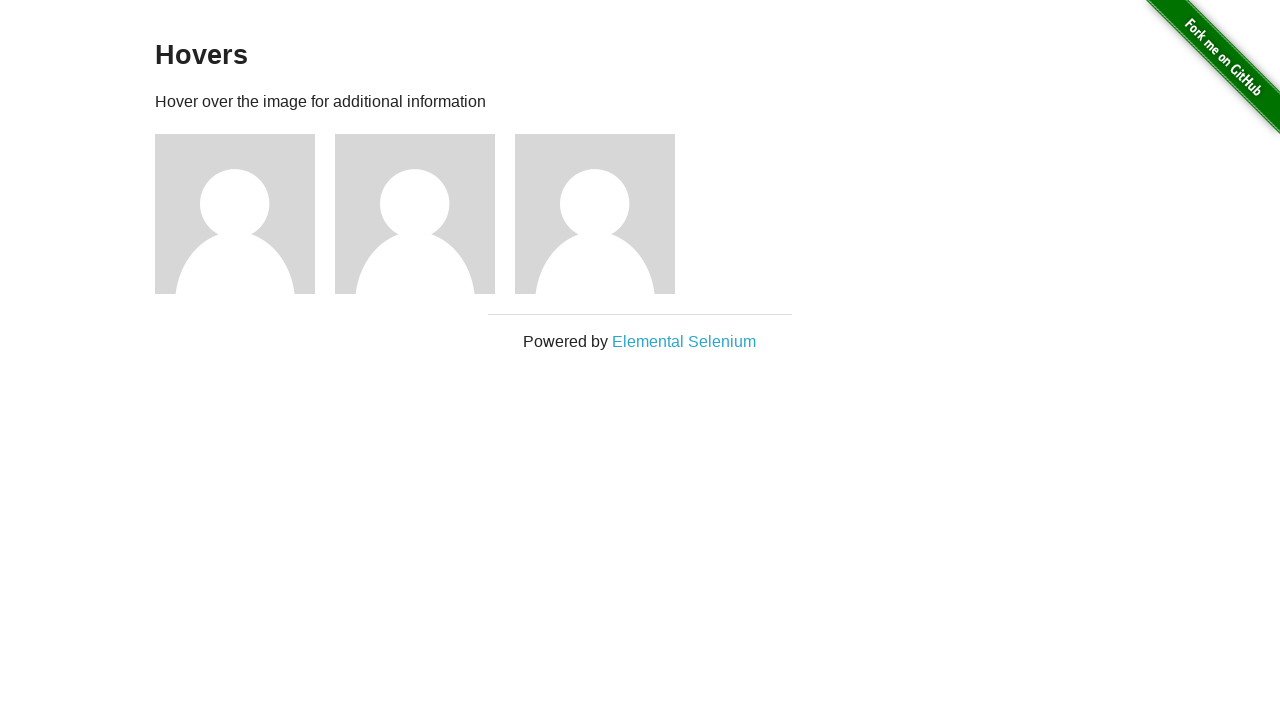

Navigated to the hovers page
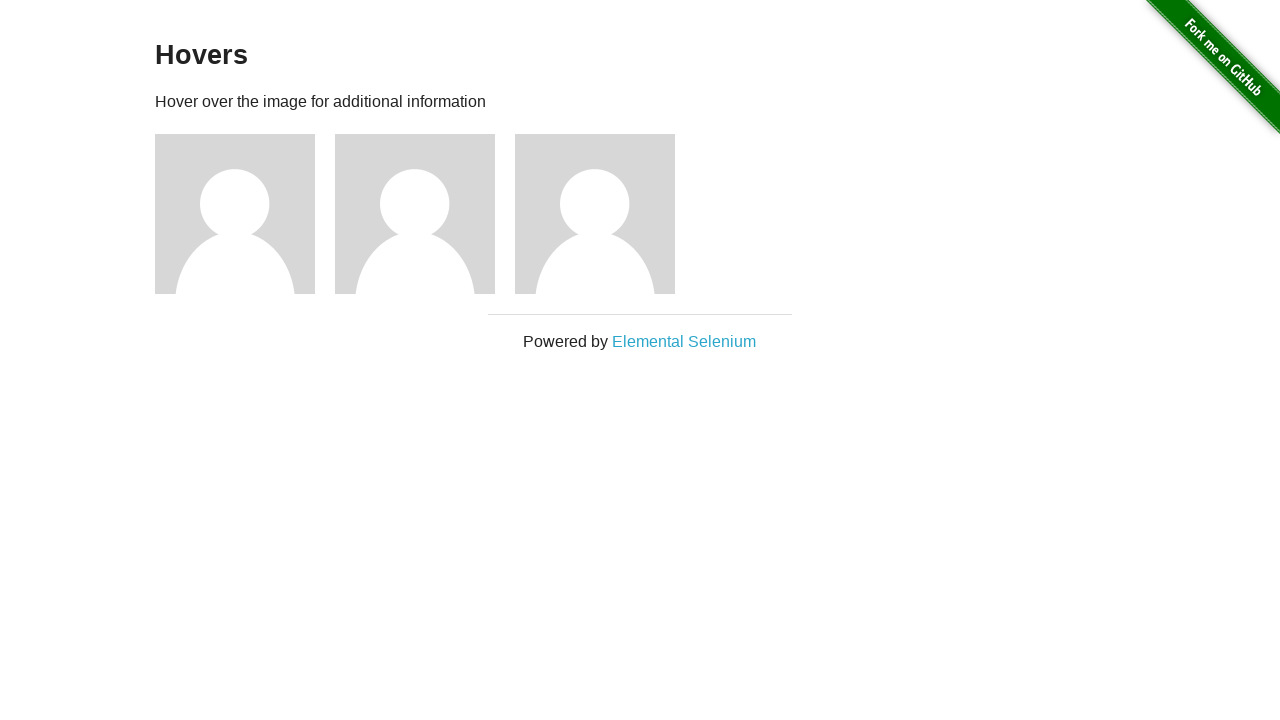

Executed JavaScript click on user profile link
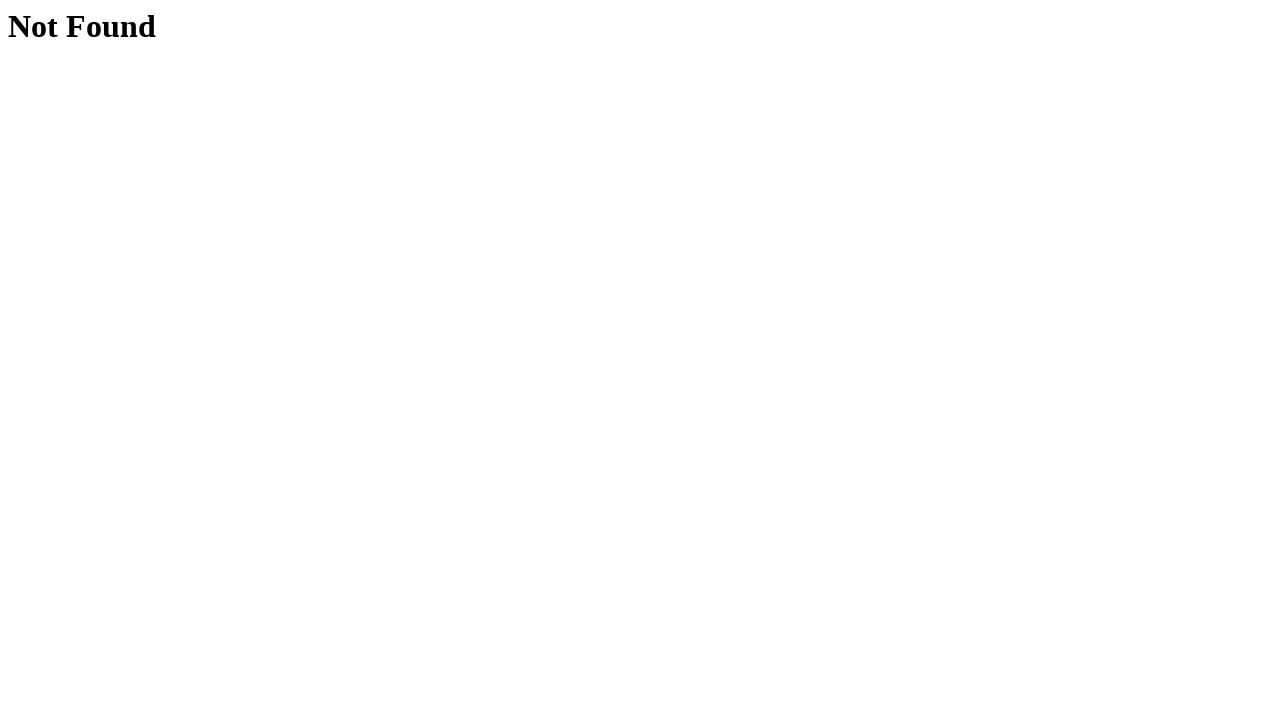

Page finished loading after JavaScript click
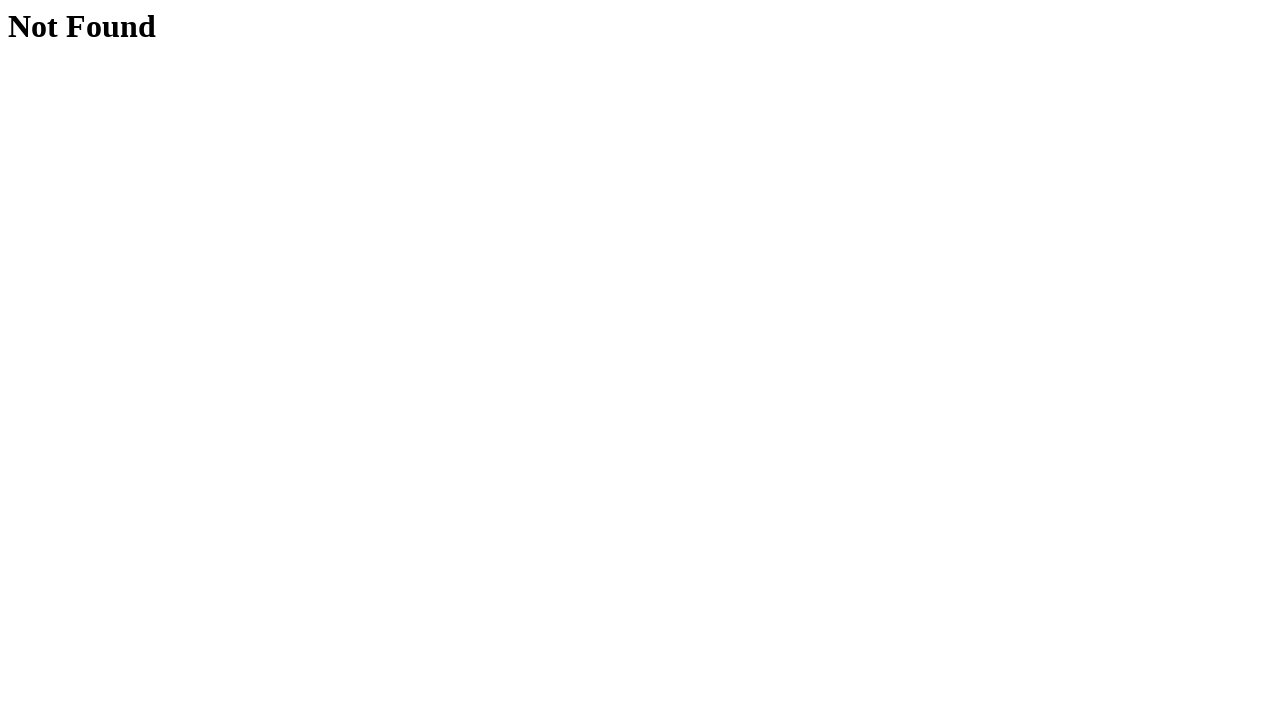

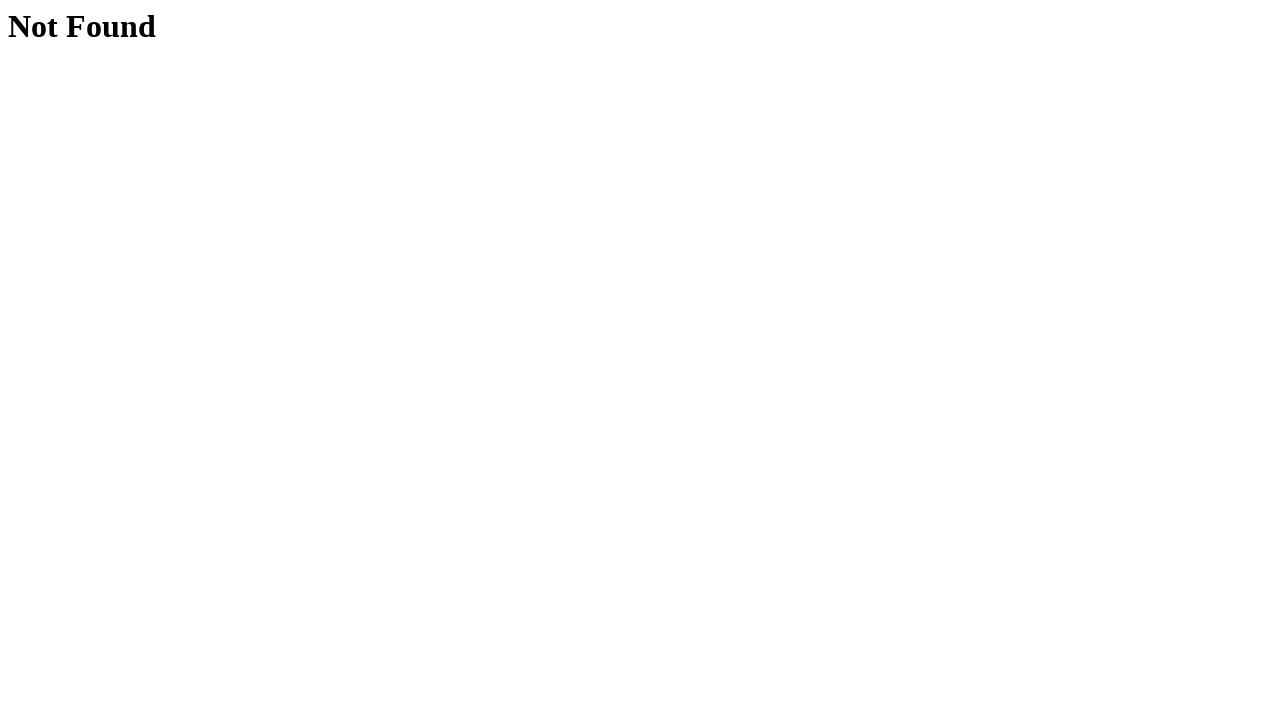